Tests navigation from the WebdriverIO homepage to the API documentation page by clicking the API link in the navigation bar.

Starting URL: https://webdriver.io/

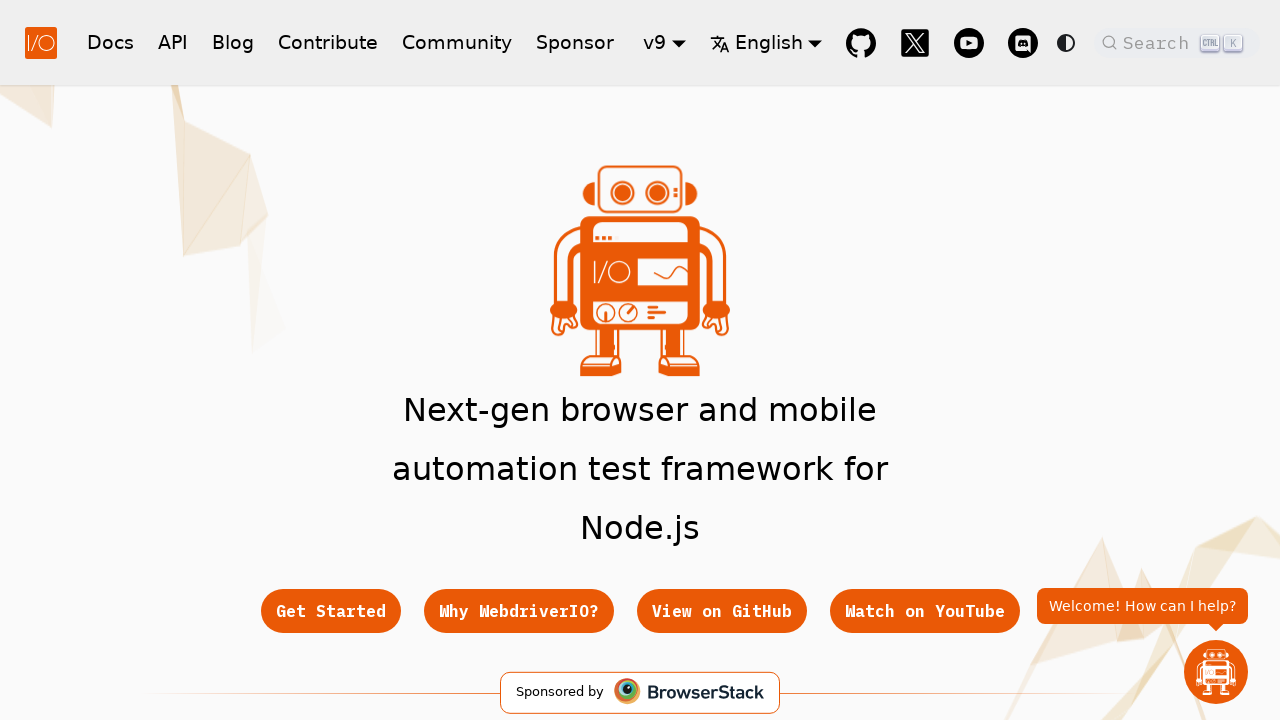

Navigated to WebdriverIO homepage
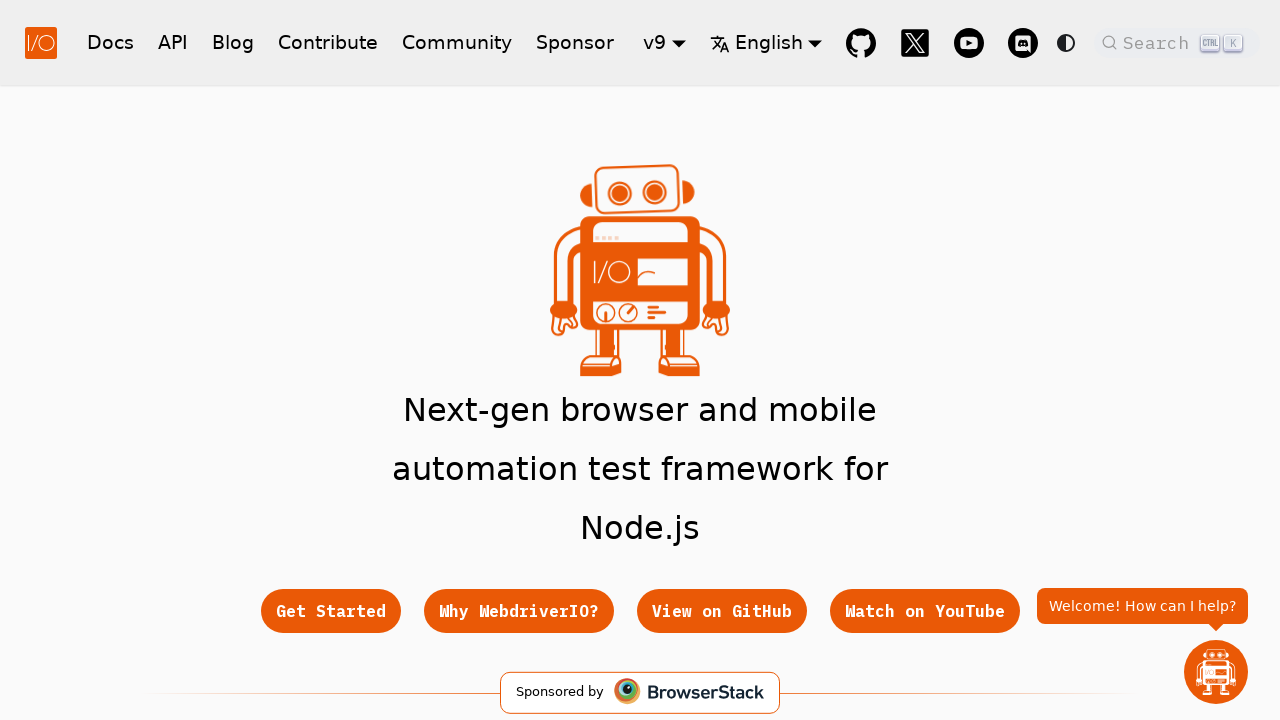

Clicked API link in navigation bar at (173, 42) on nav a[href="/docs/api"]
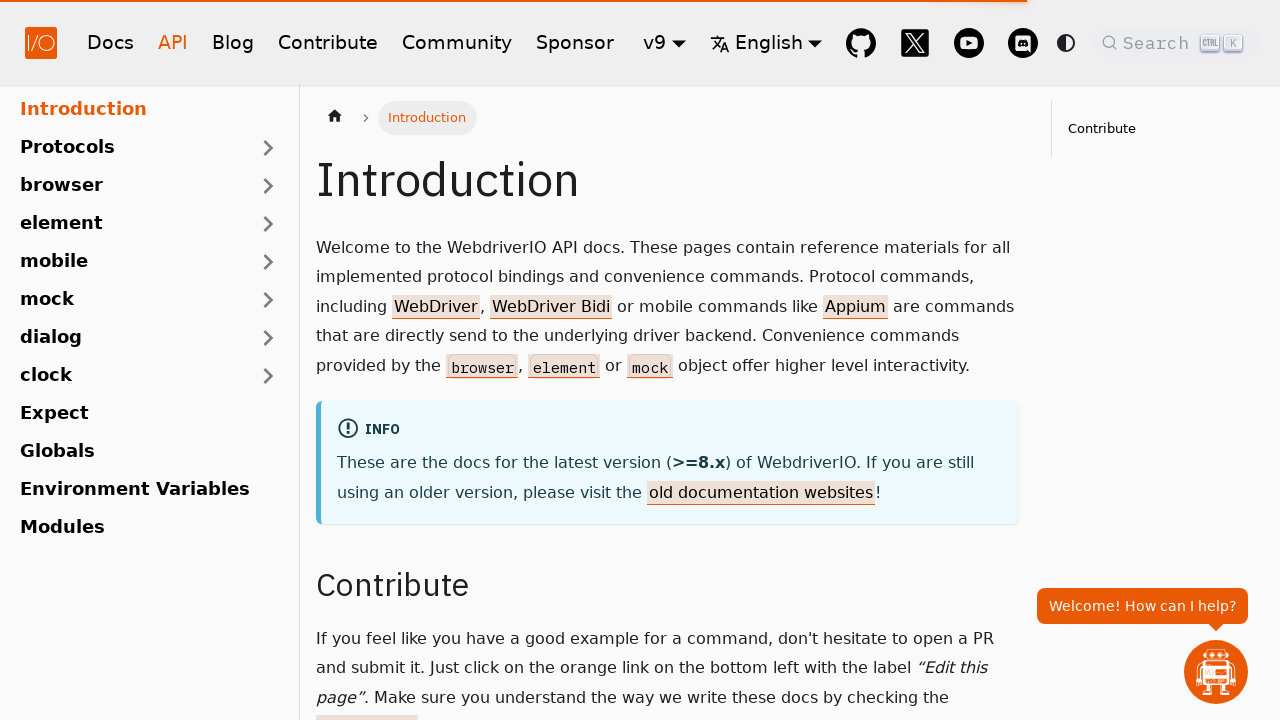

Successfully navigated to API documentation page
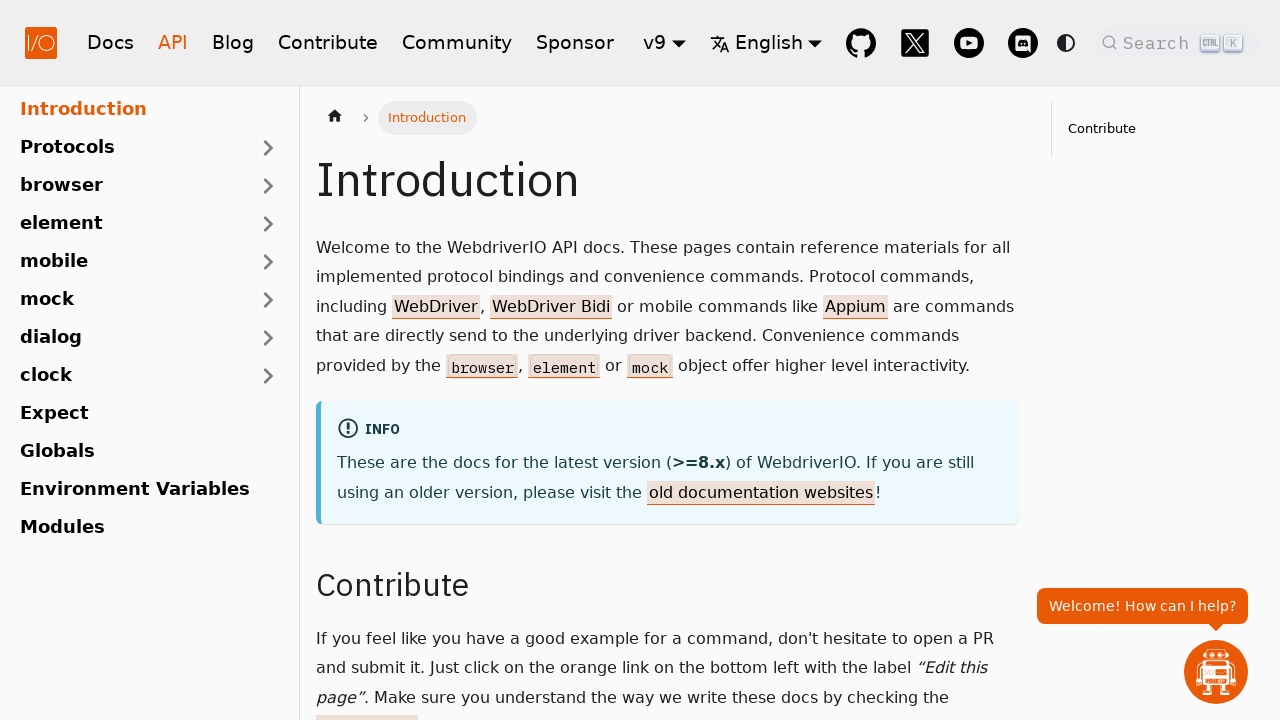

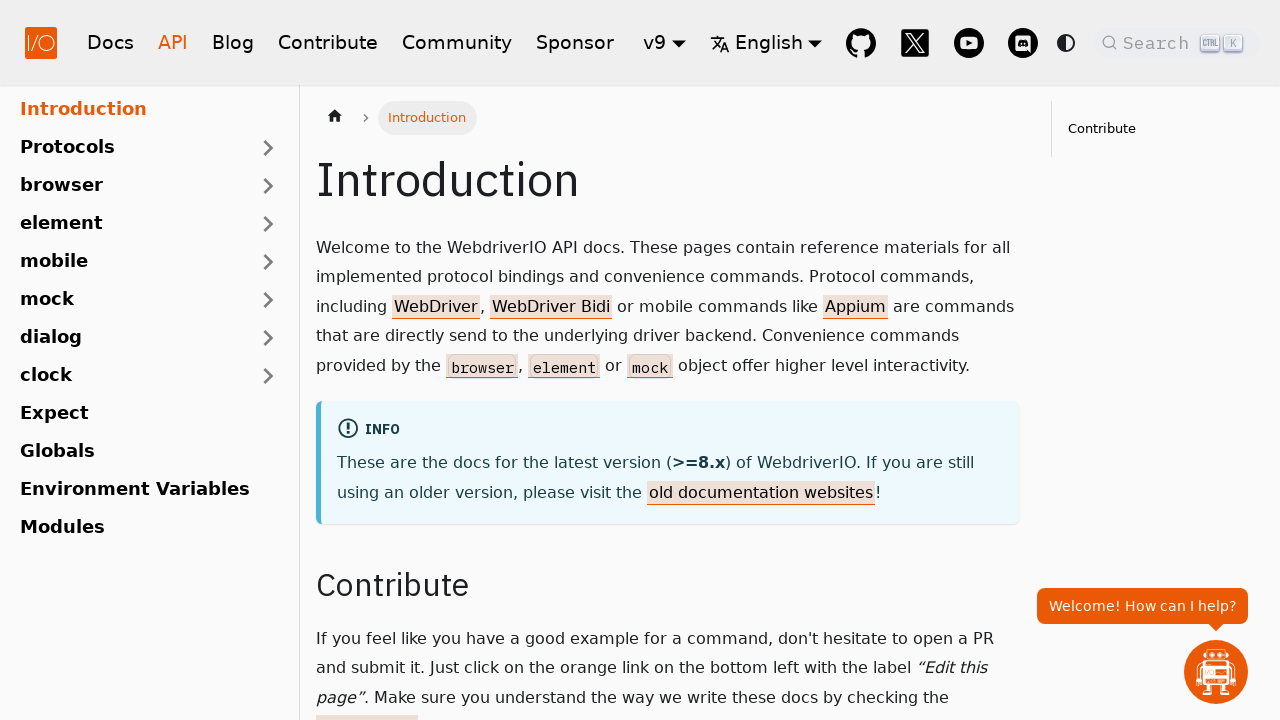